Tests opening a new window by clicking the New Window button and verifies that a new window context is created

Starting URL: https://demoqa.com/browser-windows

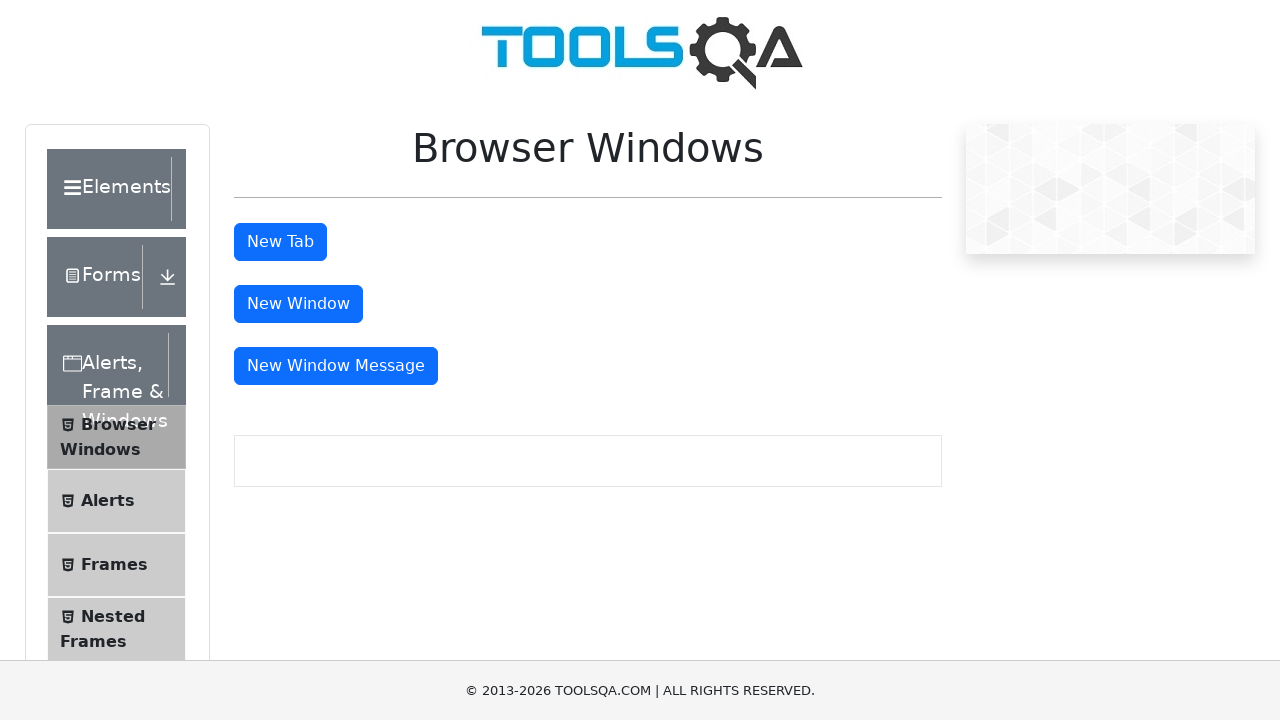

Stored reference to main page
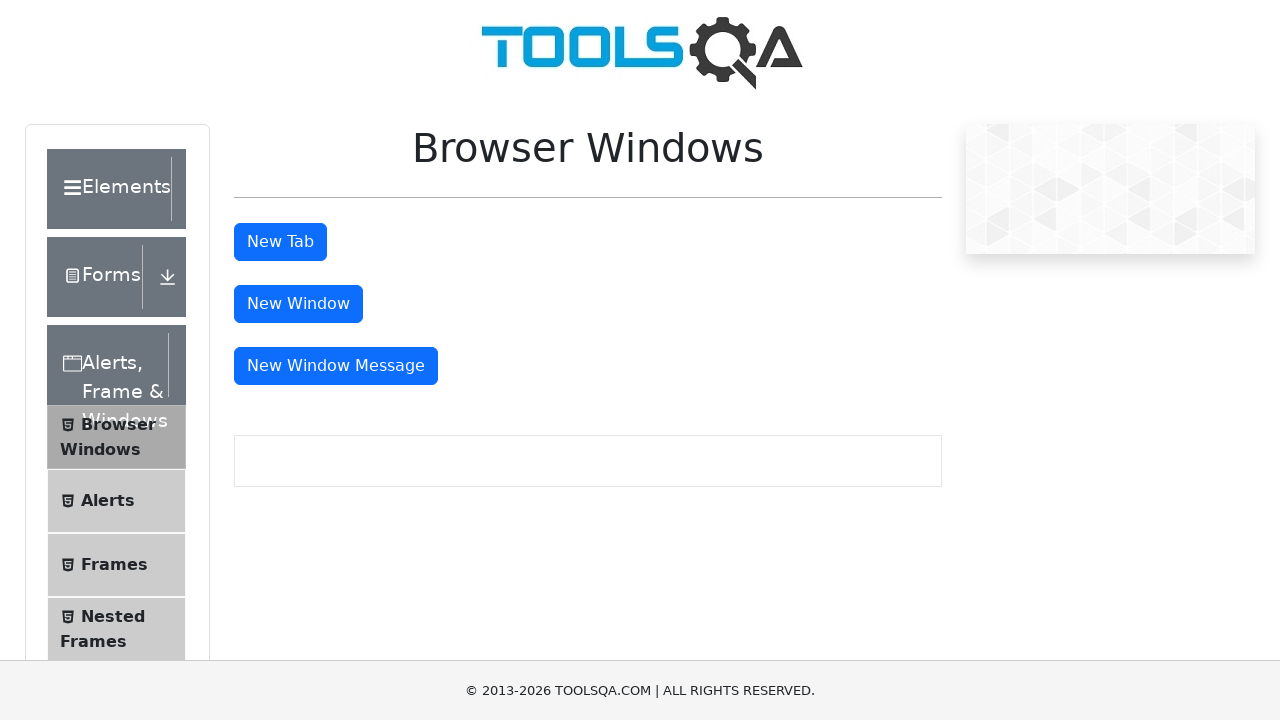

Clicked New Window button at (298, 304) on #windowButton
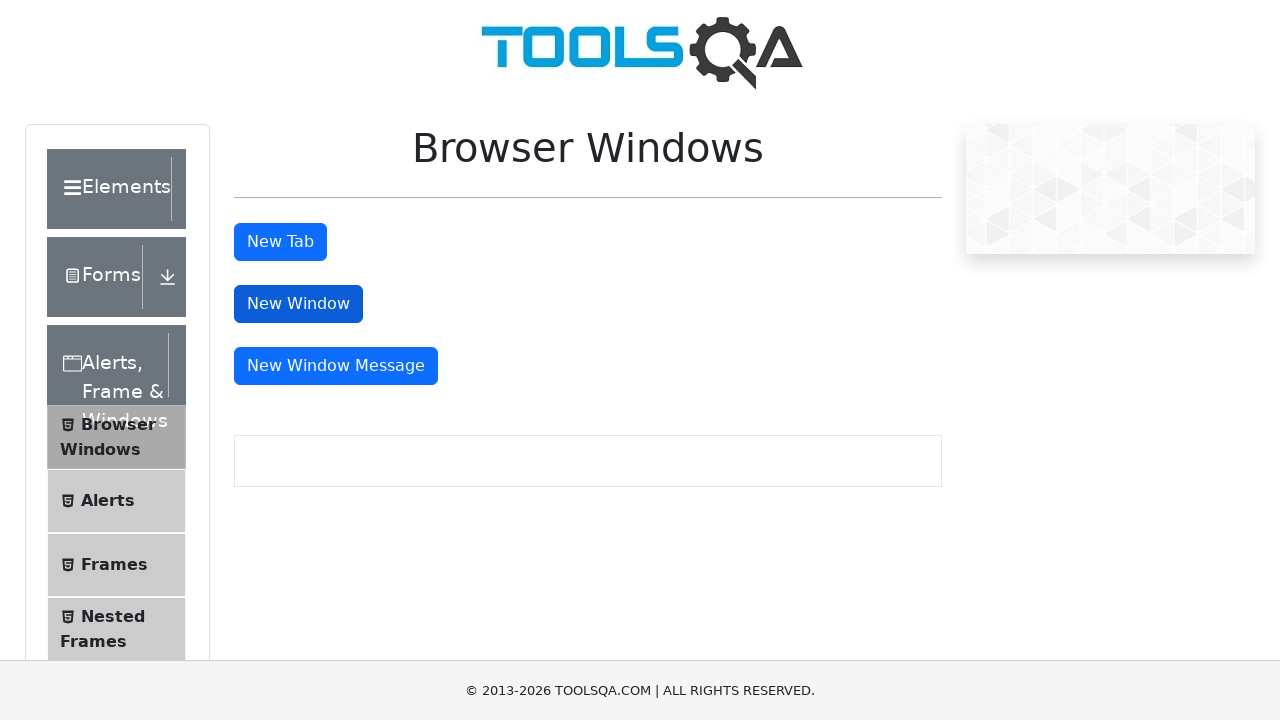

New window context was created and captured
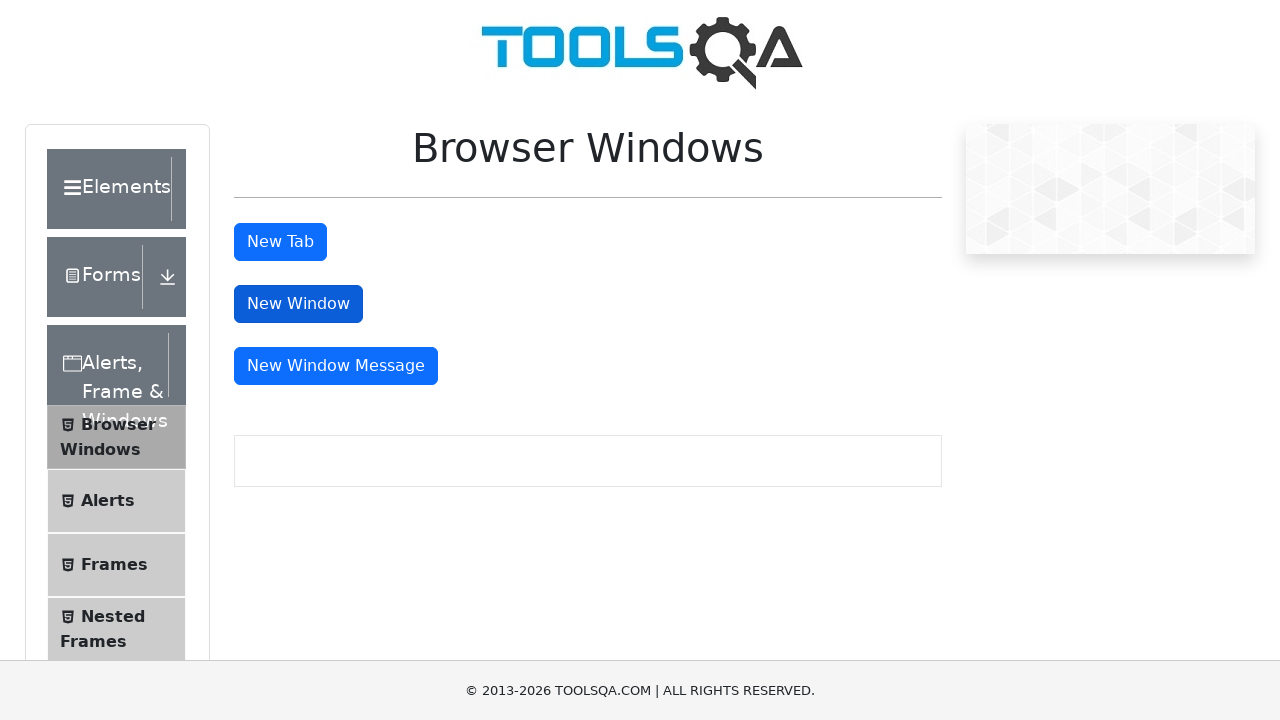

Verified that new window page object is different from main page
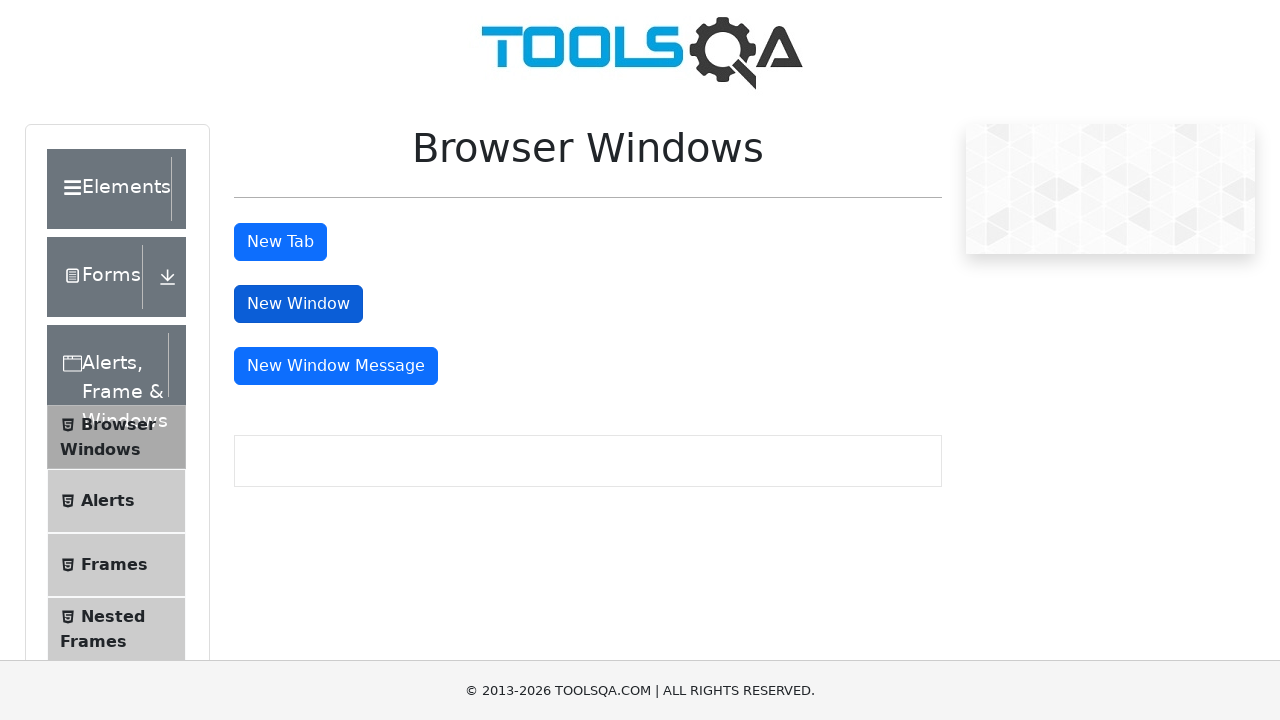

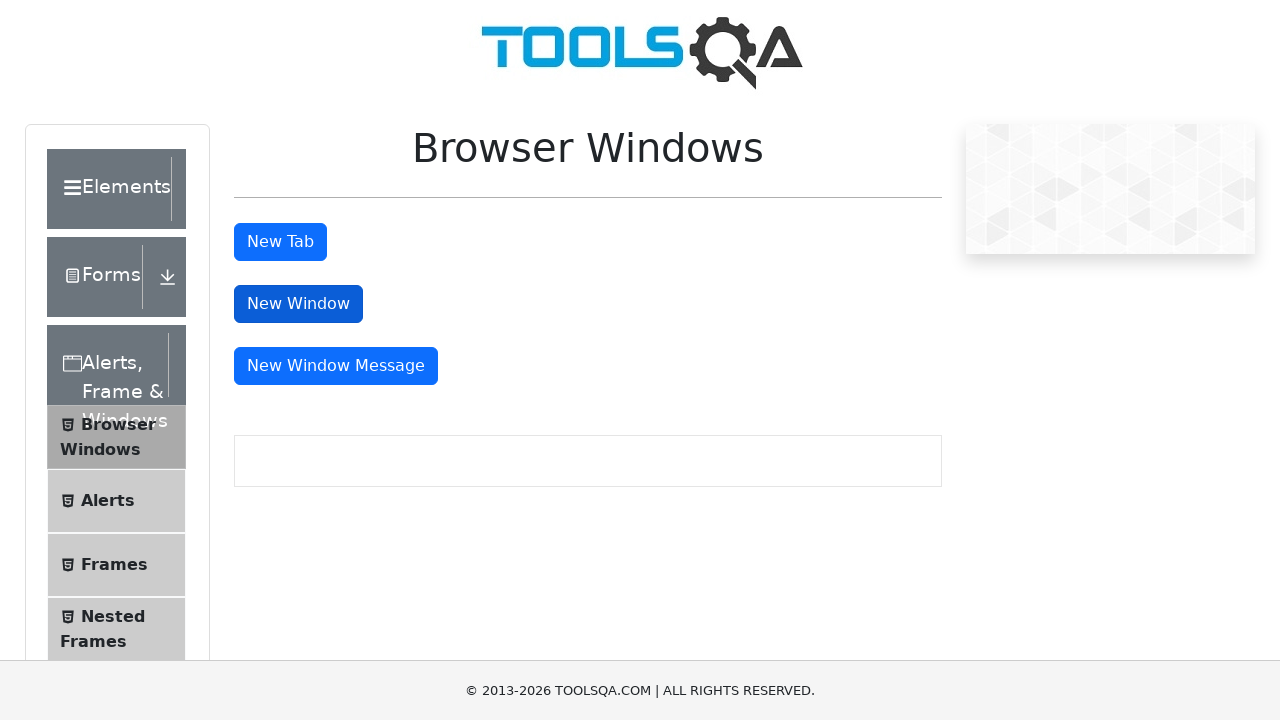